Tests parent-child dropdown relationship for flight selection using nested selectors

Starting URL: https://rahulshettyacademy.com/dropdownsPractise/

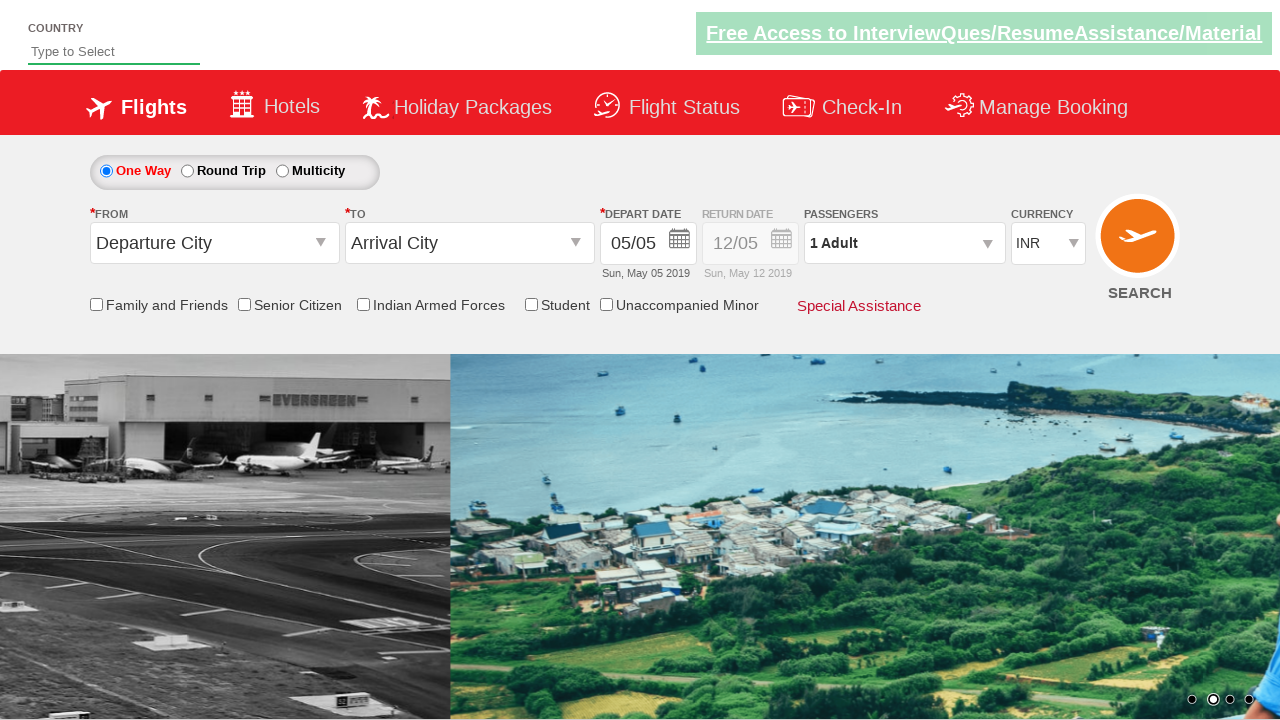

Clicked on departure city dropdown at (214, 243) on input#ctl00_mainContent_ddl_originStation1_CTXT
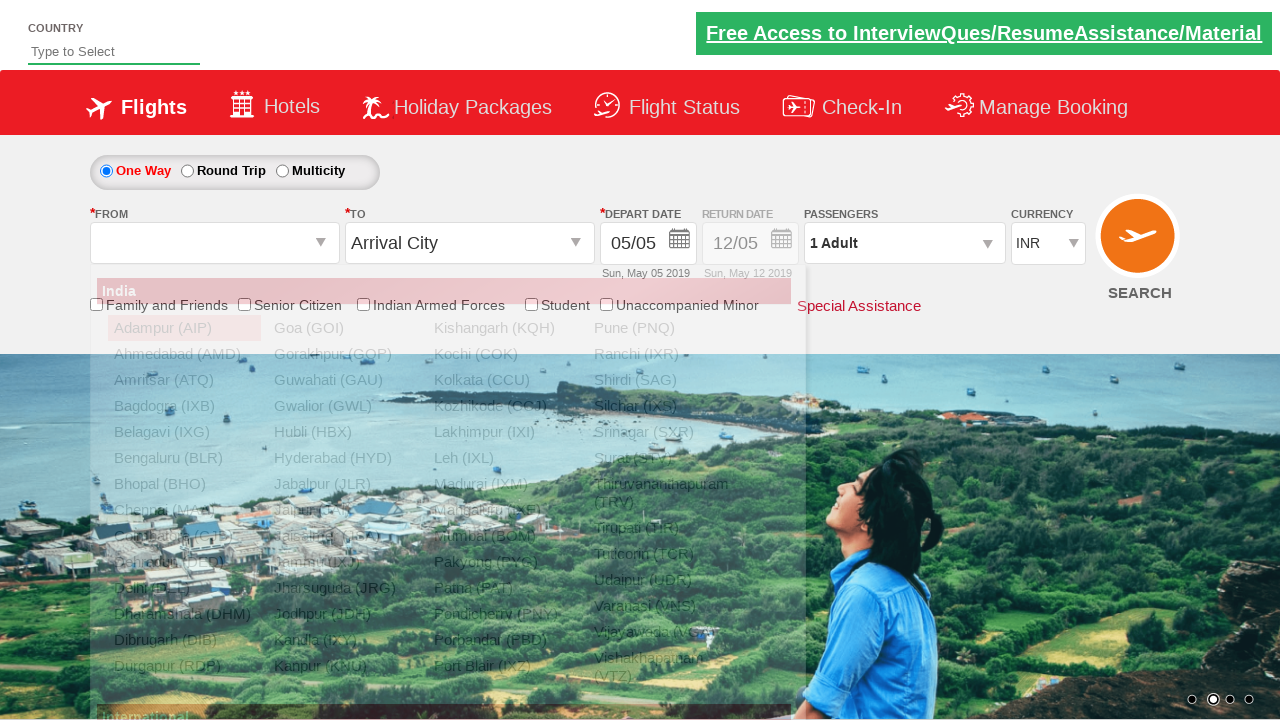

Selected departure city IXG at (184, 432) on a[value='IXG']
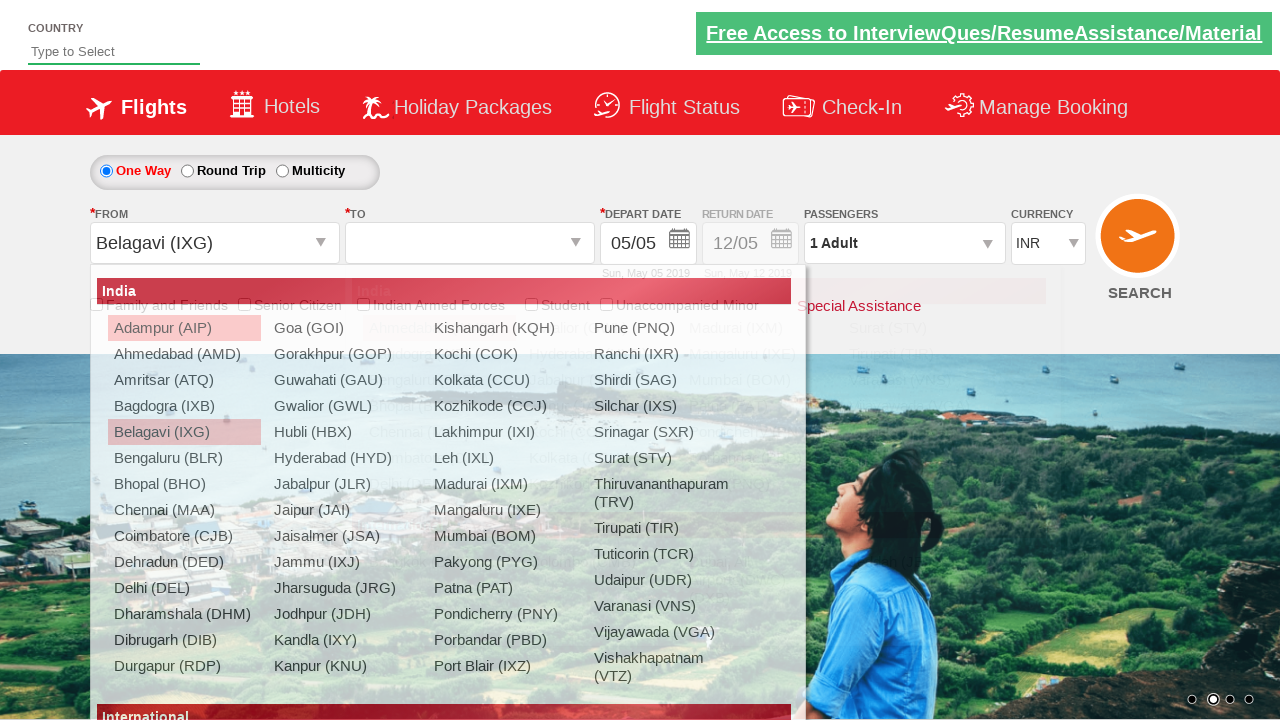

Selected arrival city CJB using parent-child dropdown relationship at (439, 458) on div#glsctl00_mainContent_ddl_destinationStation1_CTNR a[value='CJB']
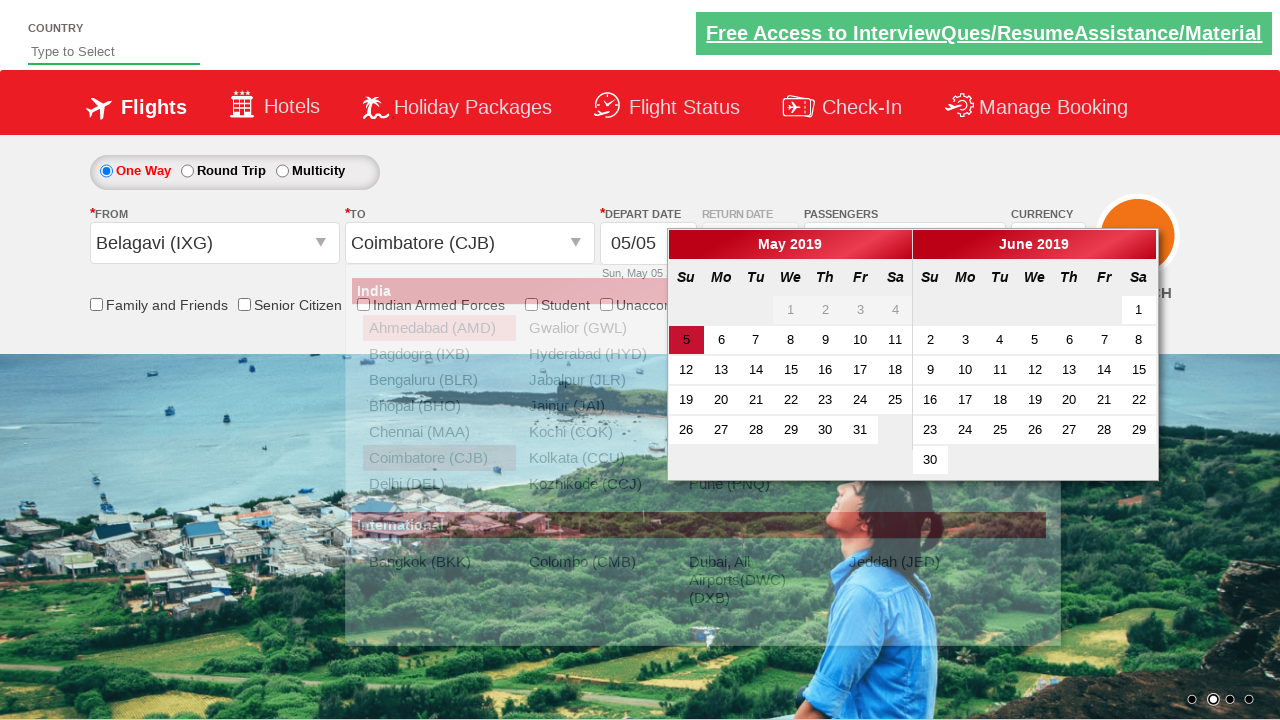

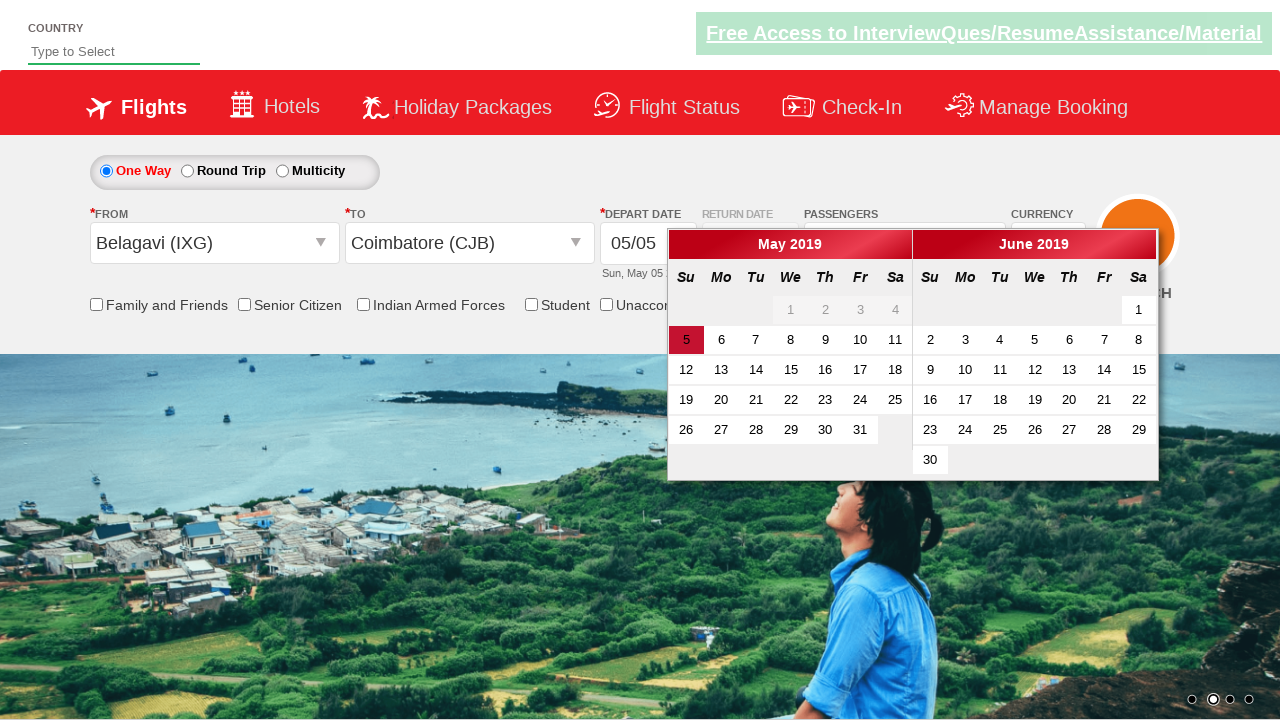